Tests page scrolling functionality by scrolling down and then back up using JavaScript execution

Starting URL: https://demoqa.com/

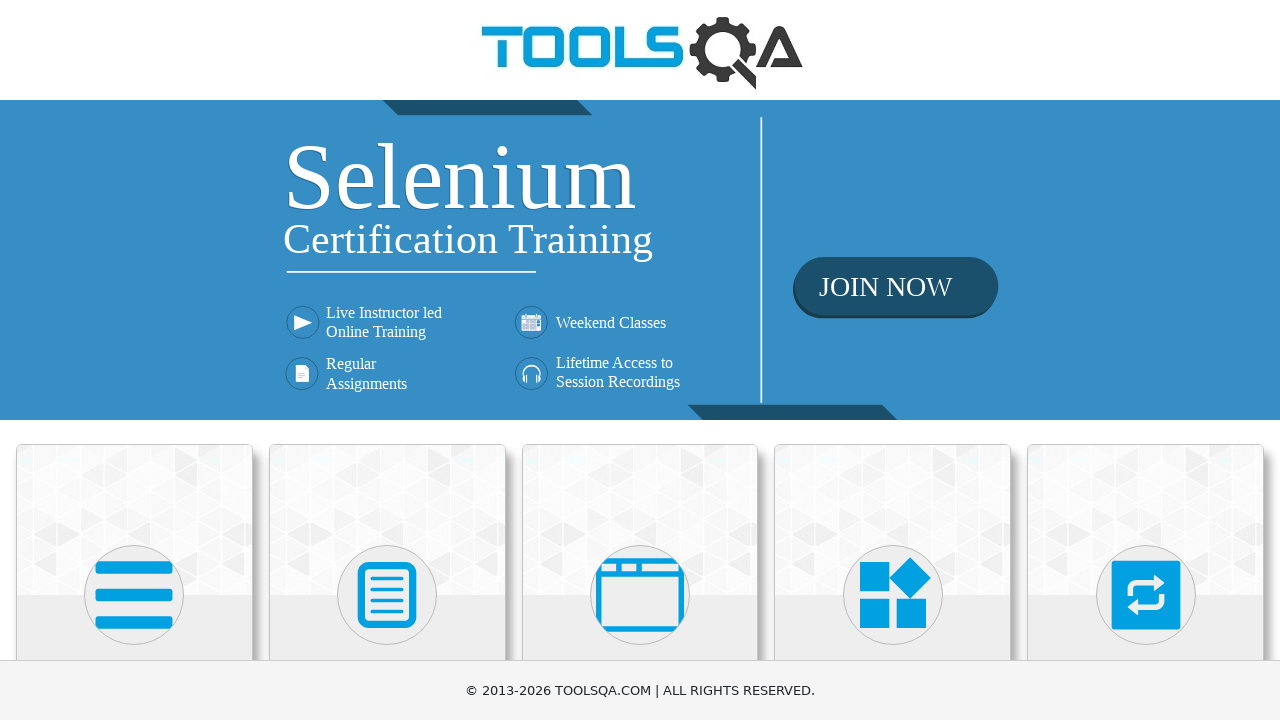

Scrolled down the page by 500 pixels using JavaScript
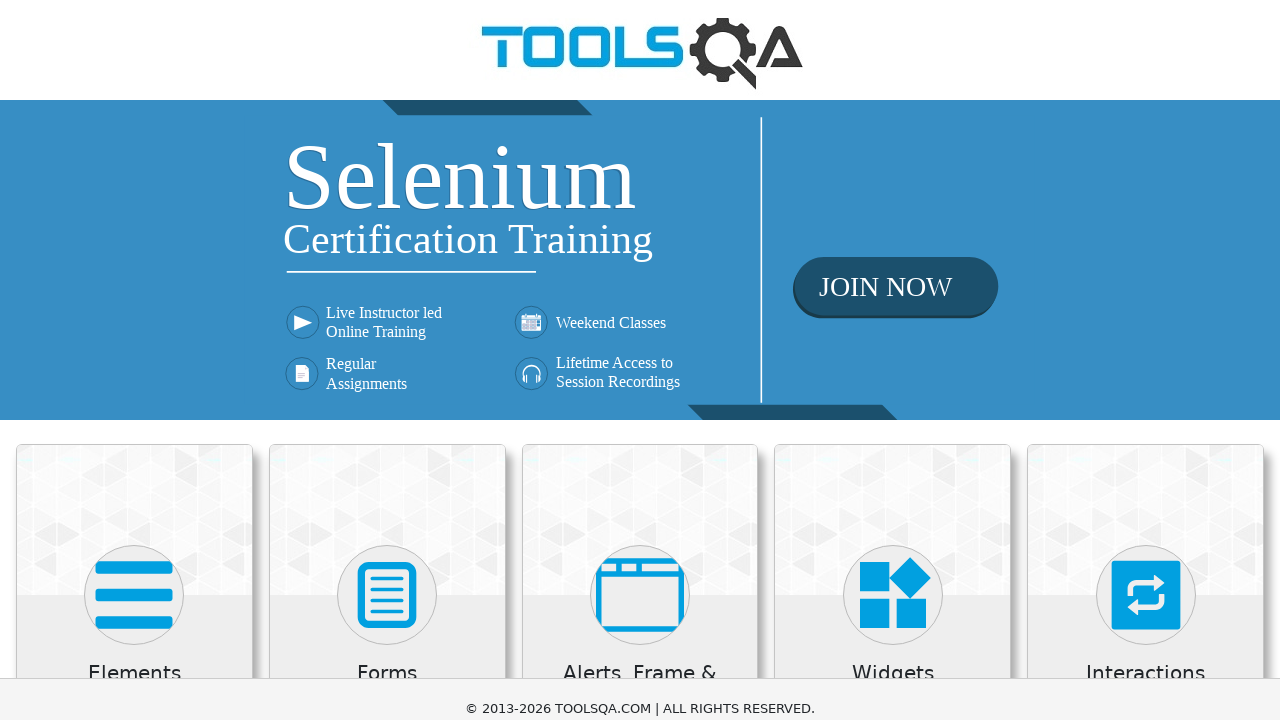

Waited 2 seconds to observe the scroll down
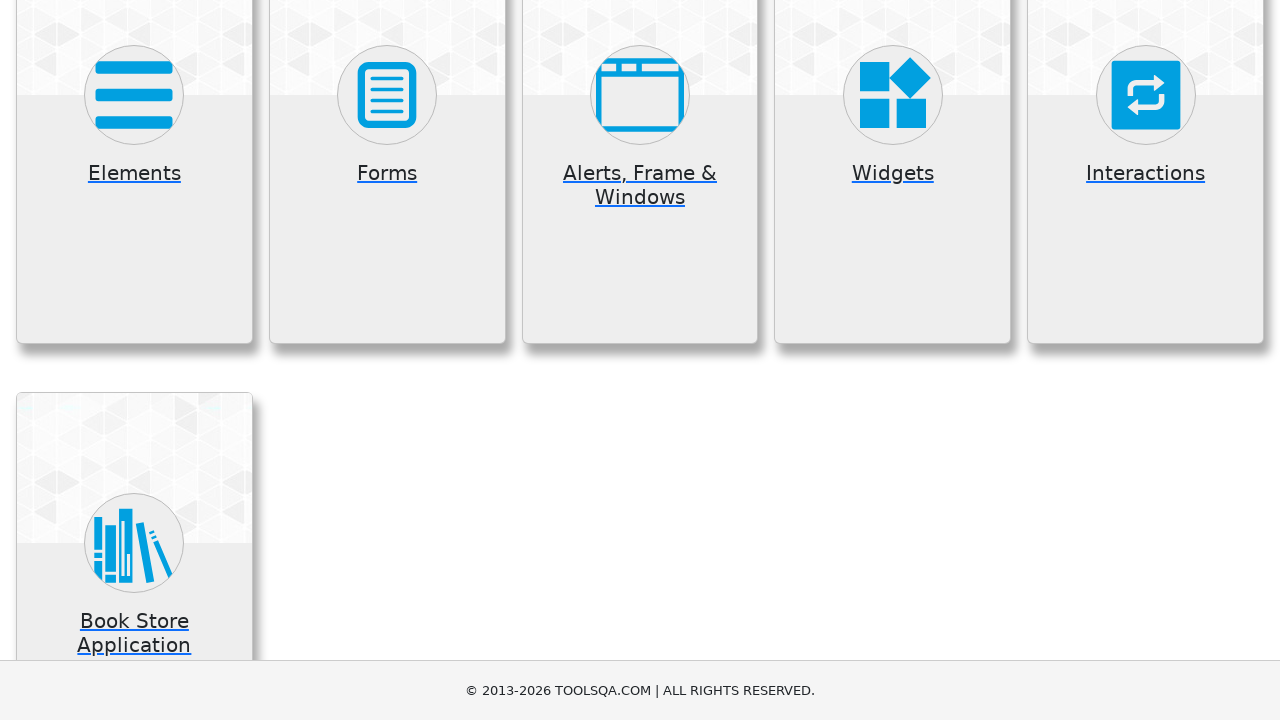

Scrolled up the page by 500 pixels using JavaScript
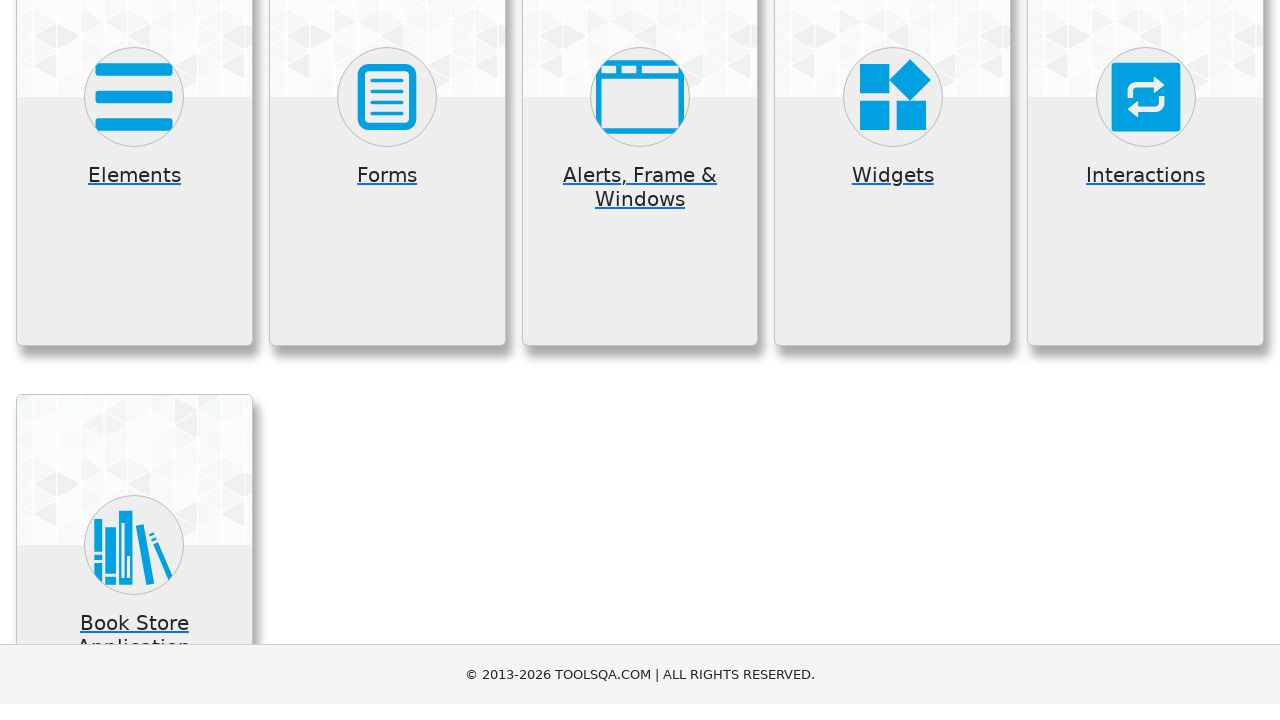

Waited 2 seconds to observe the scroll up
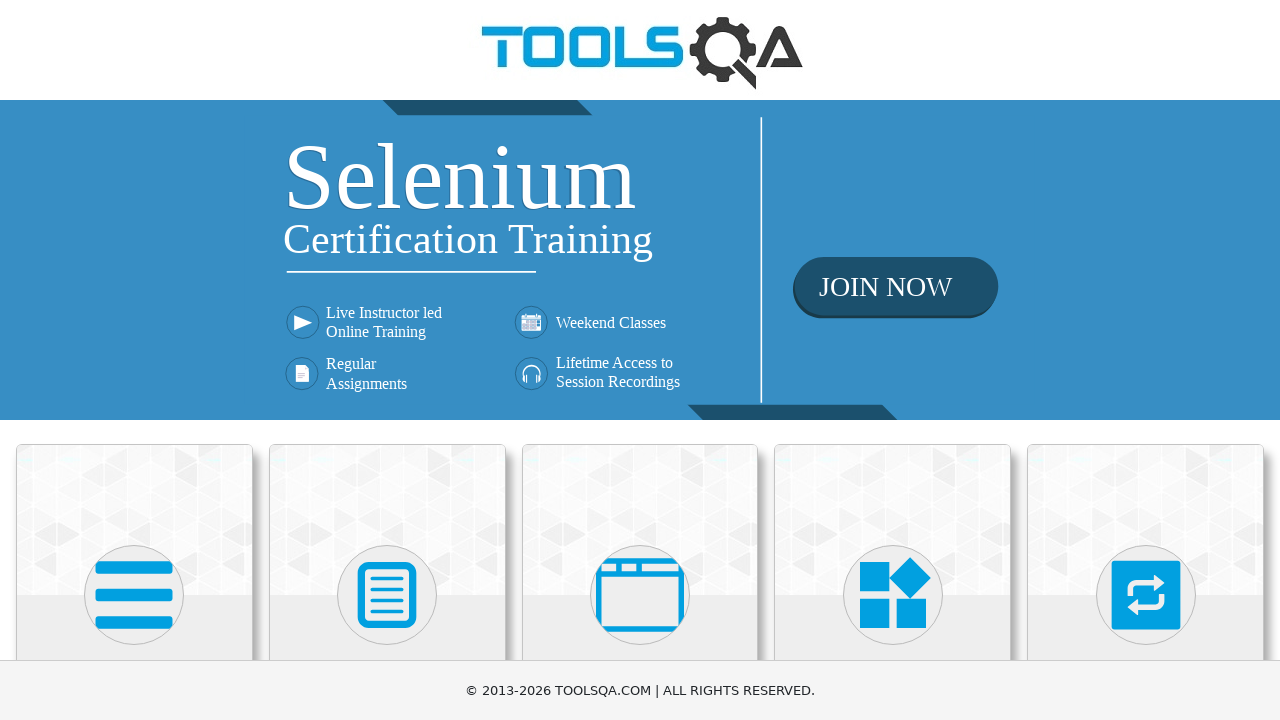

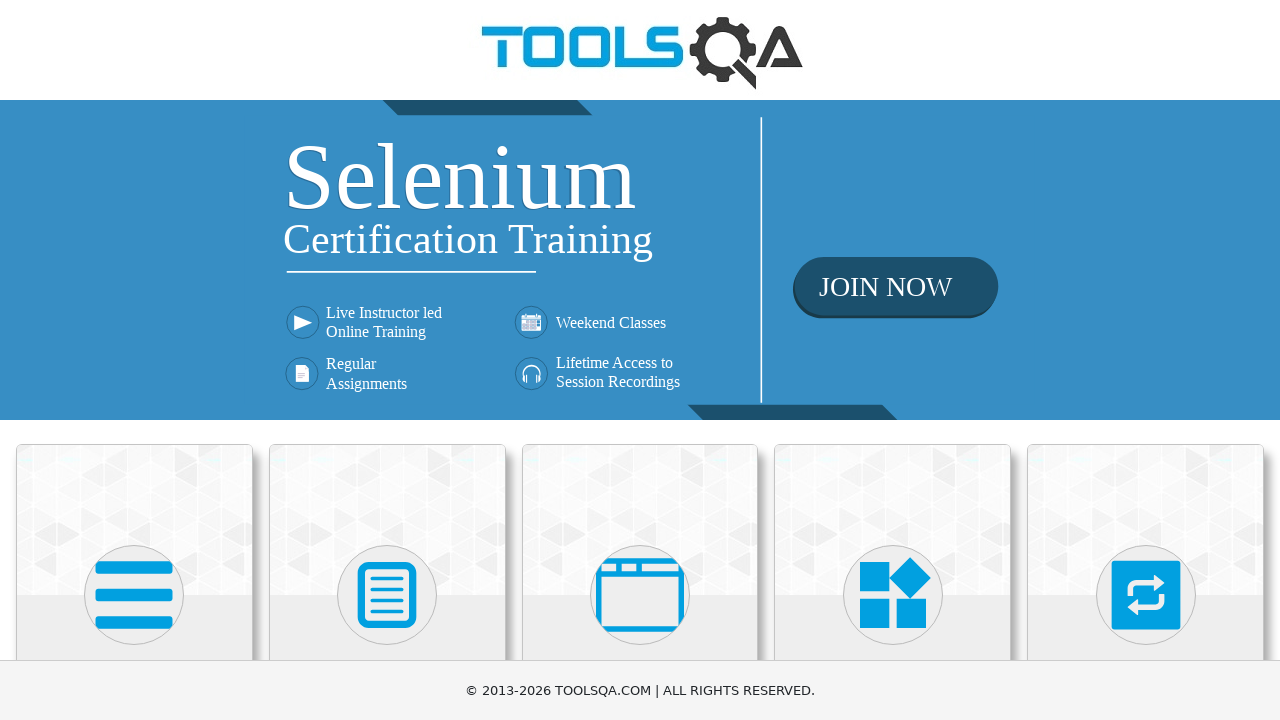